Navigates to the Korean Meteorological Administration weather forecast page and waits for the temperature chart element to load

Starting URL: https://www.weather.go.kr/w/weather/forecast/short-term.do

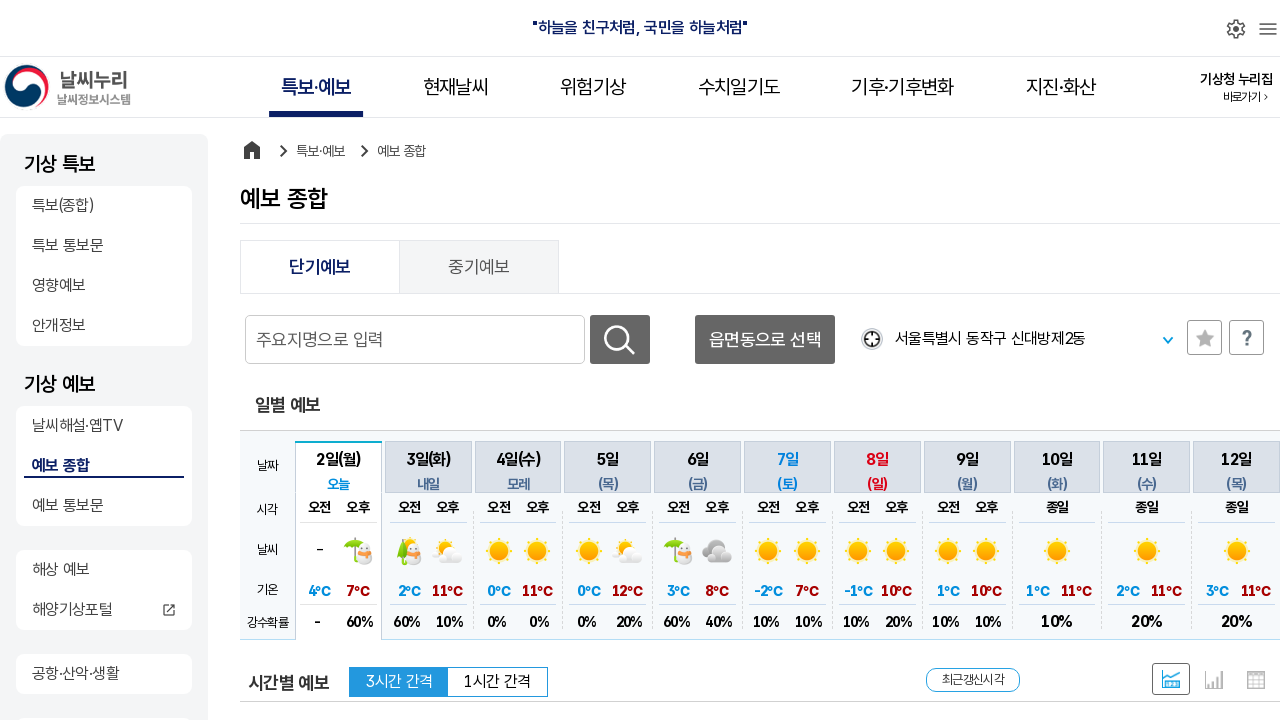

Navigated to Korean Meteorological Administration weather forecast page
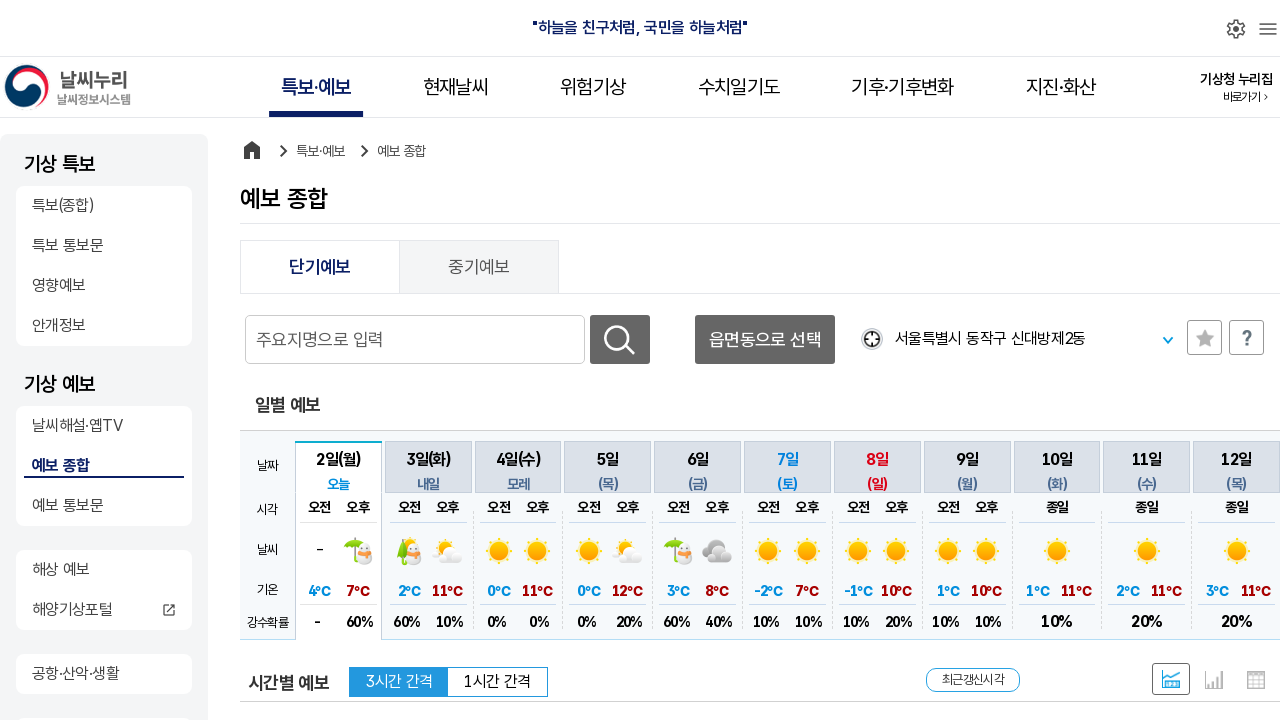

Temperature chart element loaded successfully
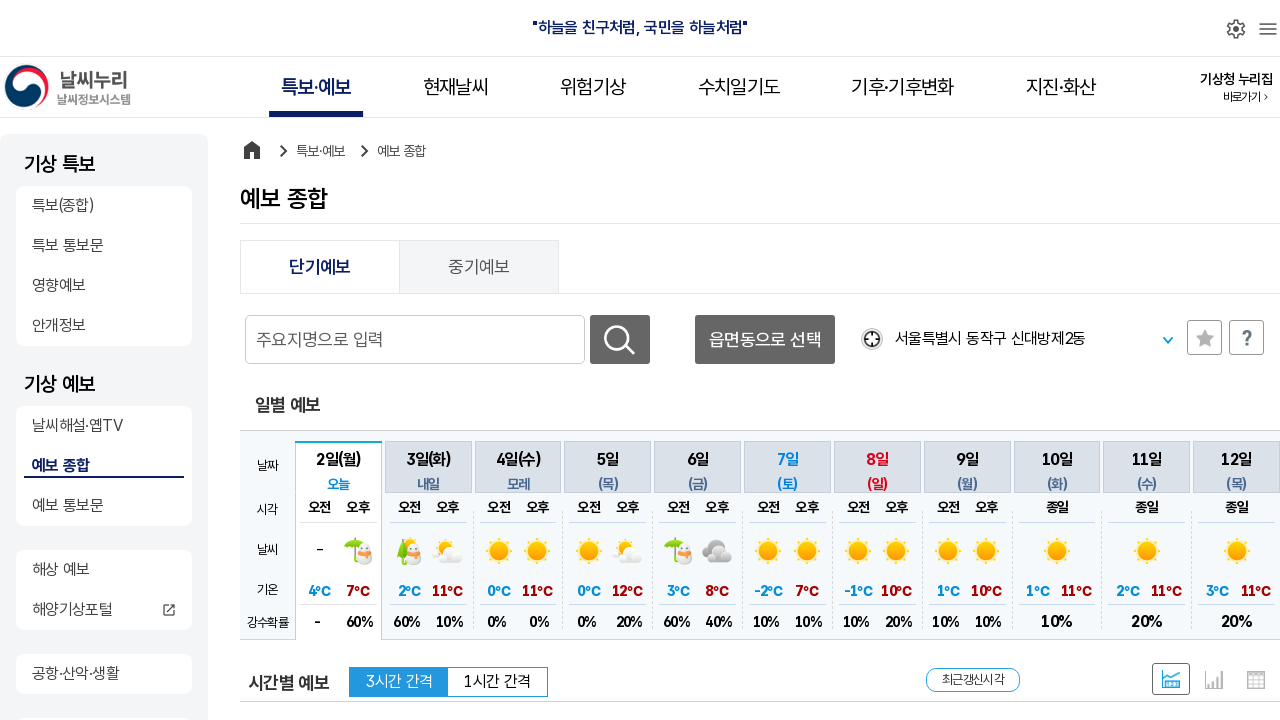

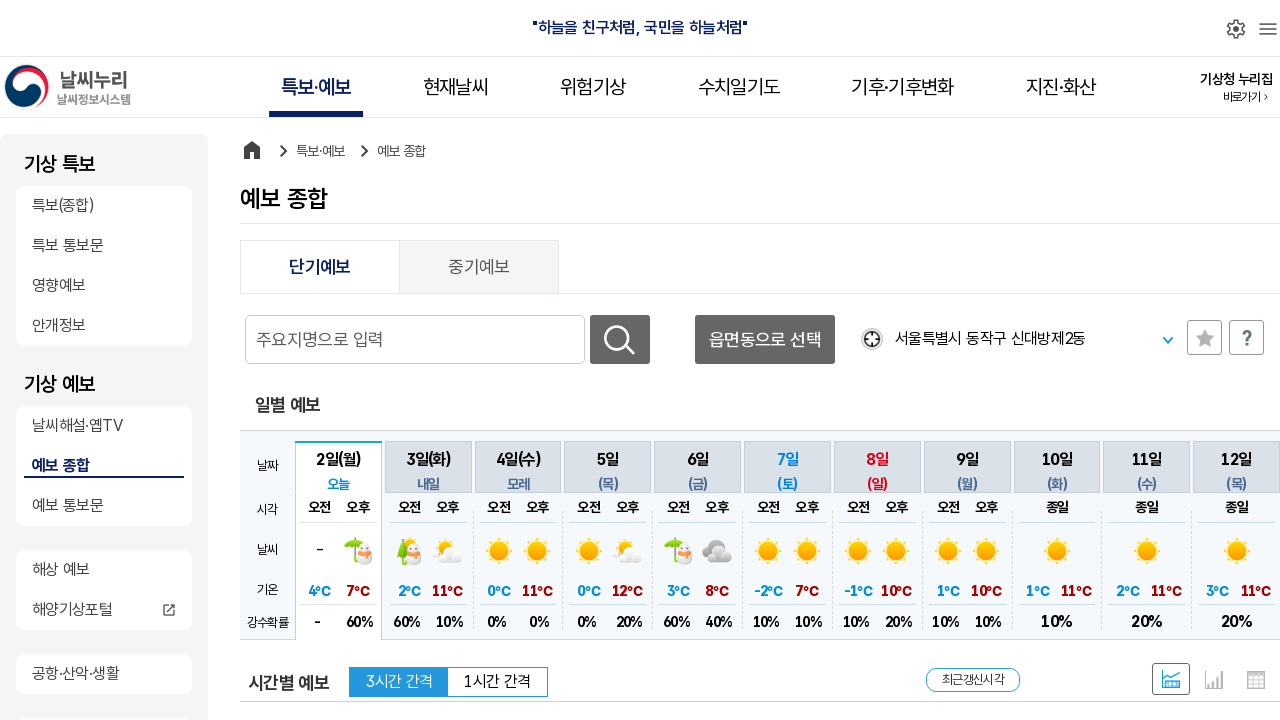